Tests mouse hover navigation by moving to a menu item and its submenu, then clicking on a nested link

Starting URL: https://omayo.blogspot.com/

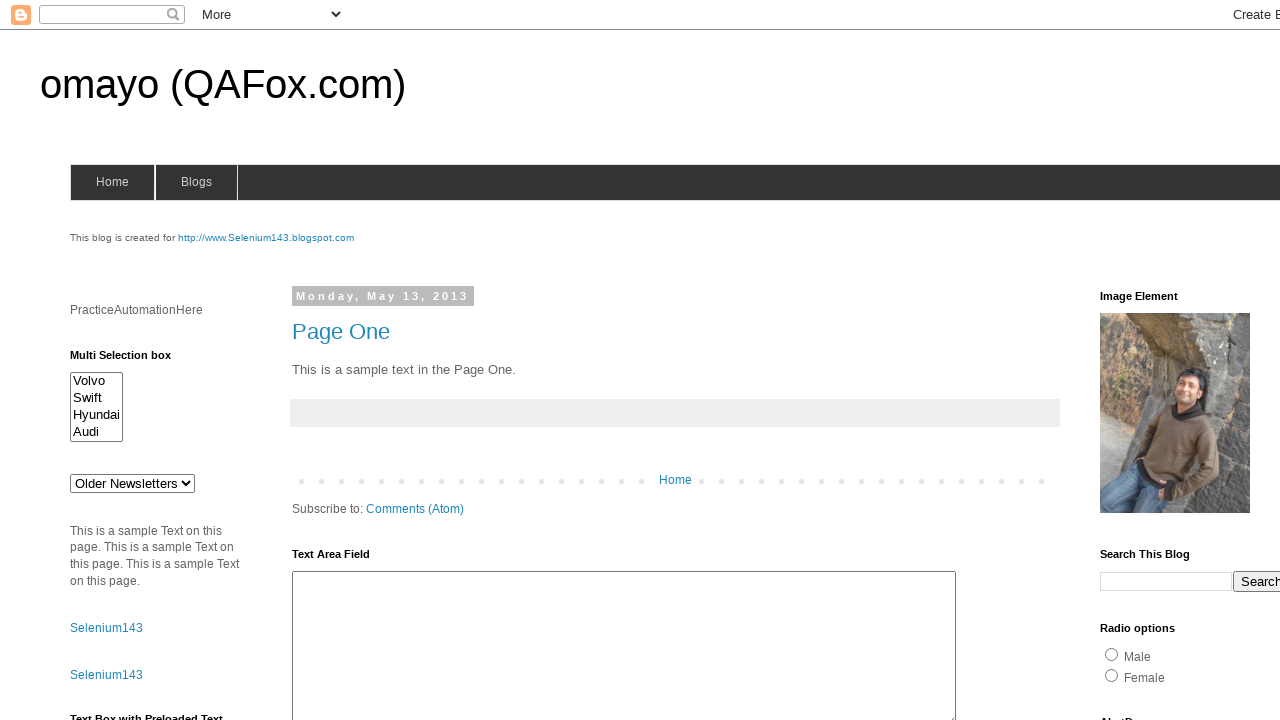

Hovered over blogs menu to reveal dropdown at (196, 182) on xpath=//span[@id='blogsmenu']
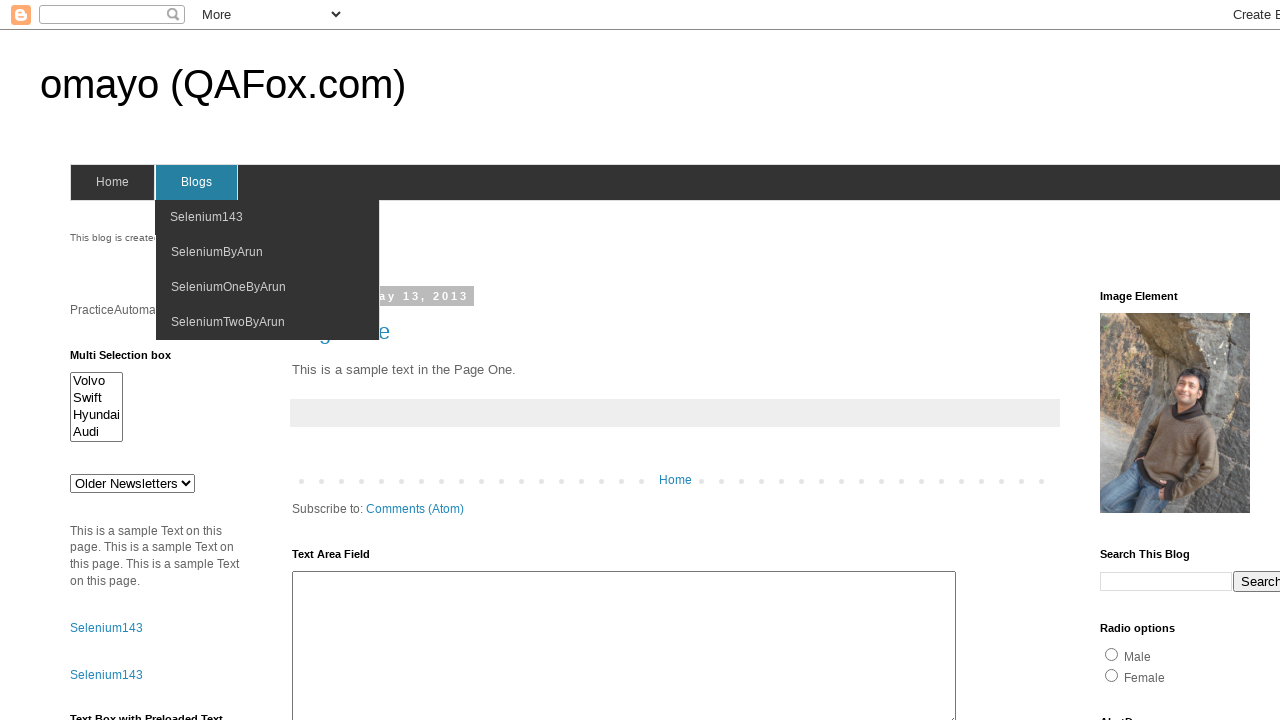

Hovered over Selenium143 submenu item at (206, 217) on xpath=//span[text()='Selenium143']
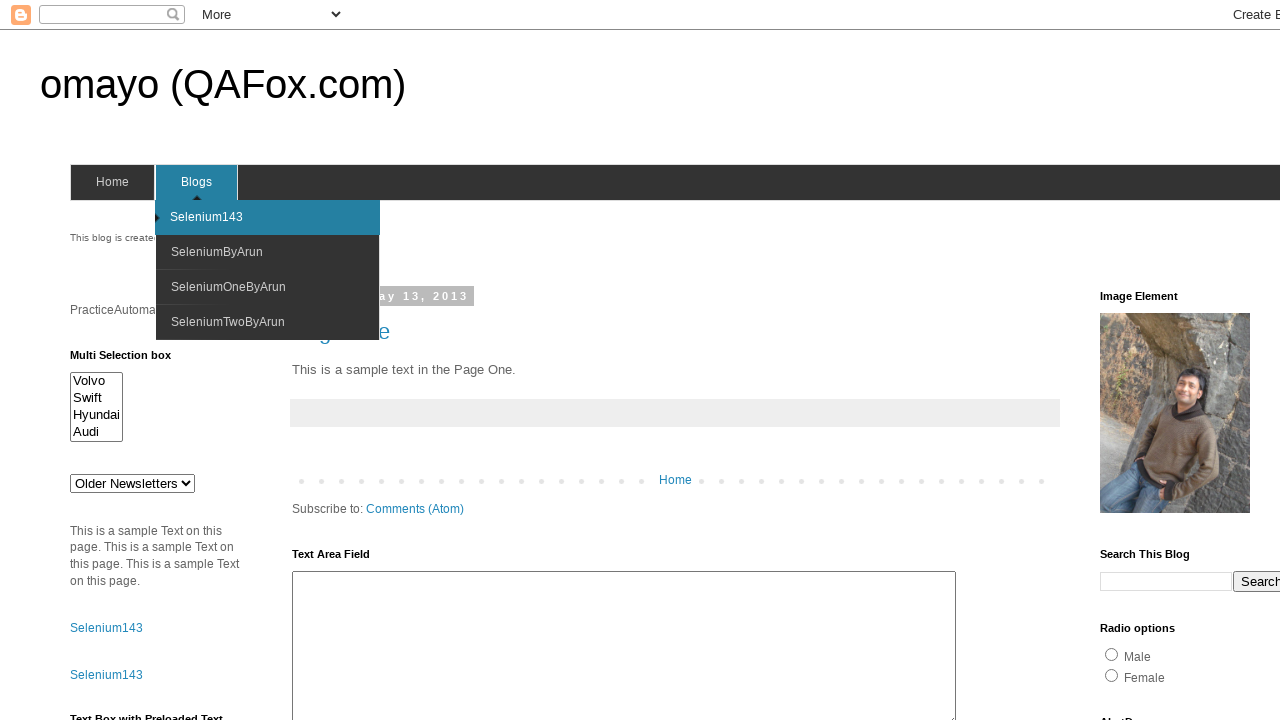

Clicked on Selenium143 submenu item at (206, 217) on xpath=//span[text()='Selenium143']
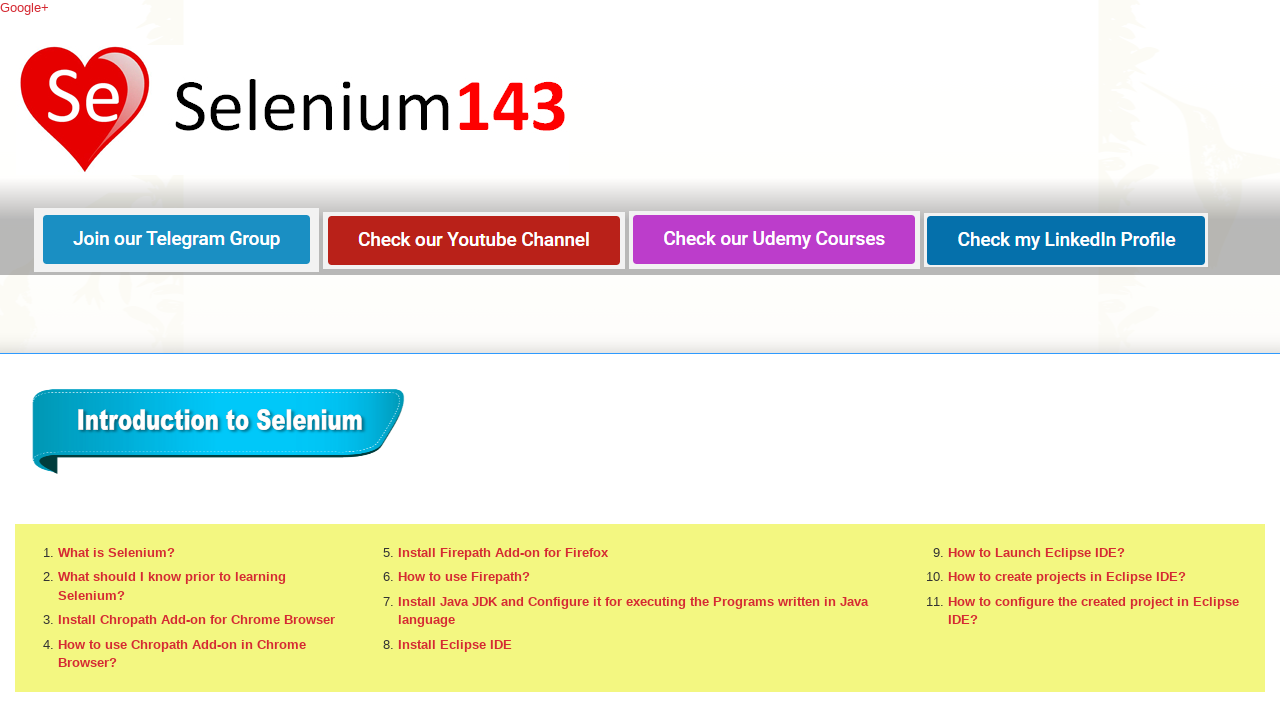

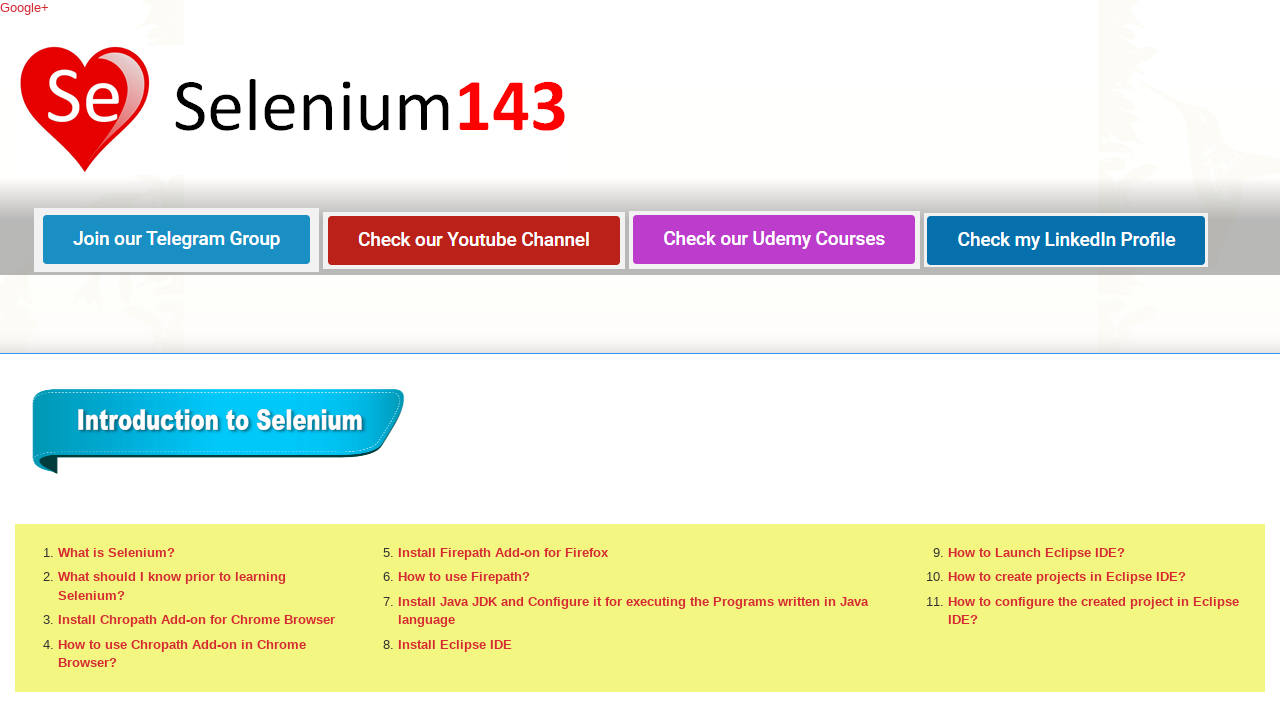